Tests product search functionality by searching for "phone" and verifying that search results are returned on a test automation demo website.

Starting URL: https://www.testotomasyonu.com/

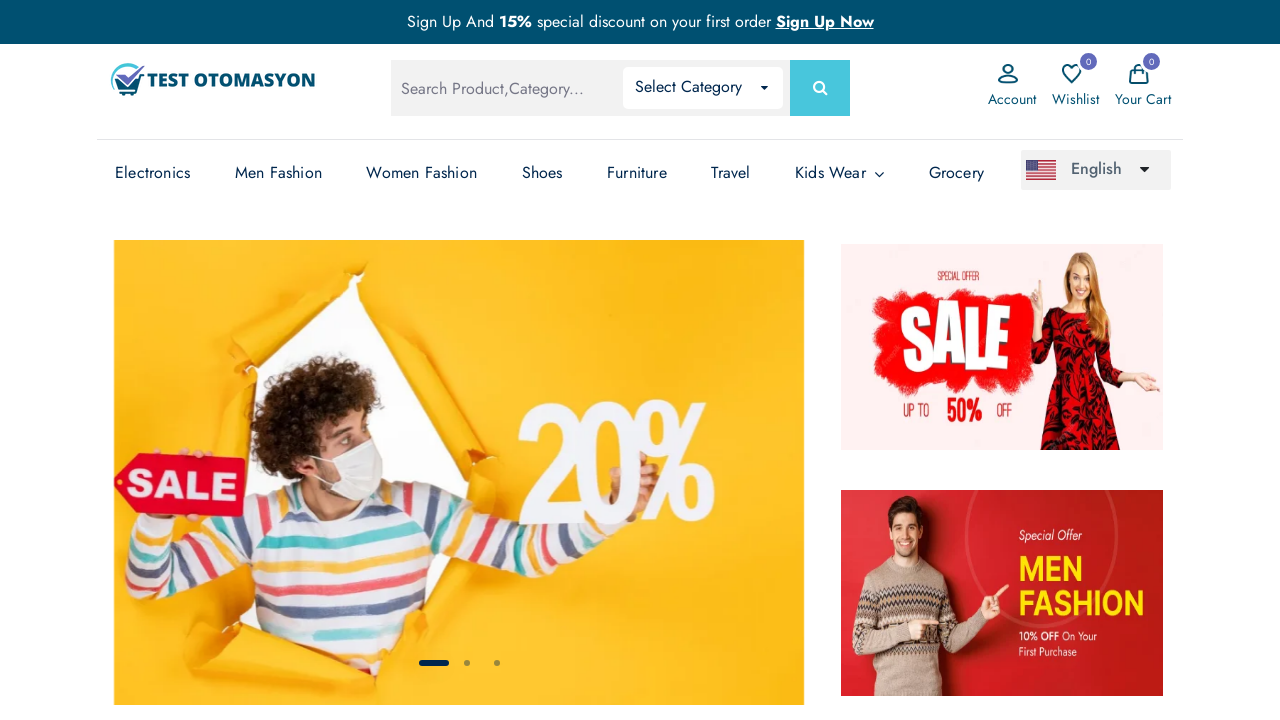

Filled search box with 'phone' on #global-search
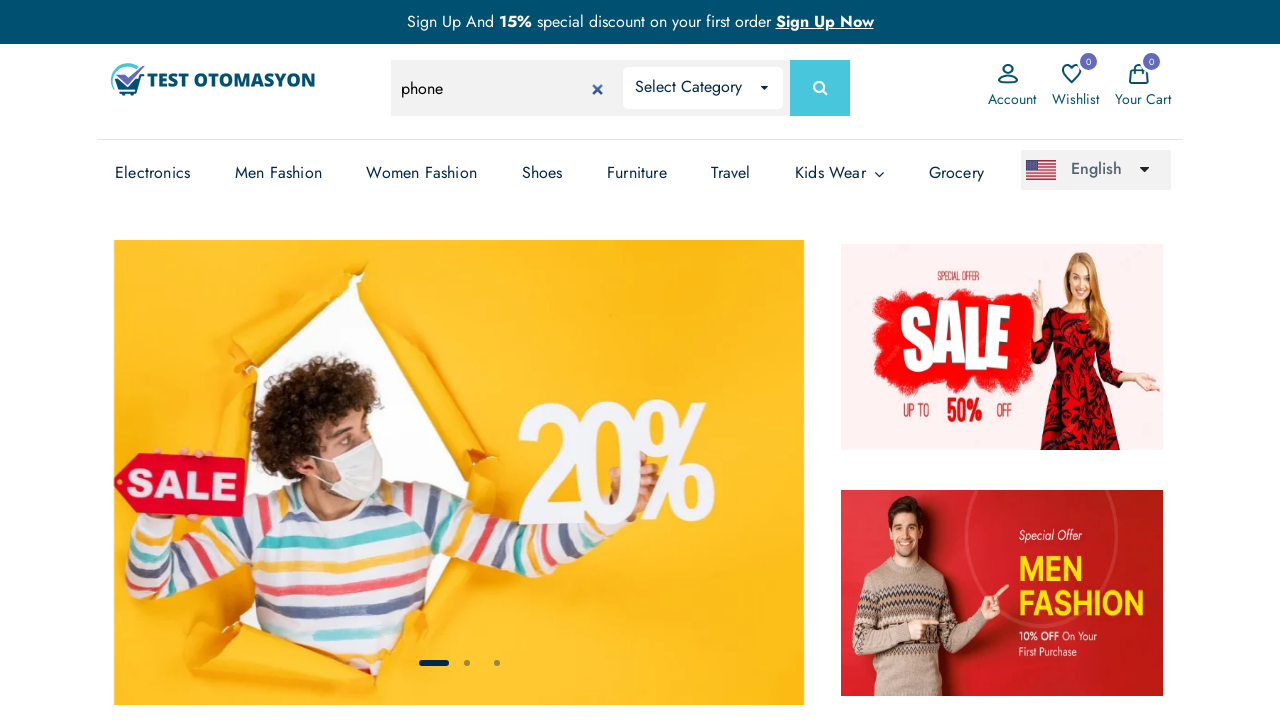

Pressed Enter to submit search for 'phone' on #global-search
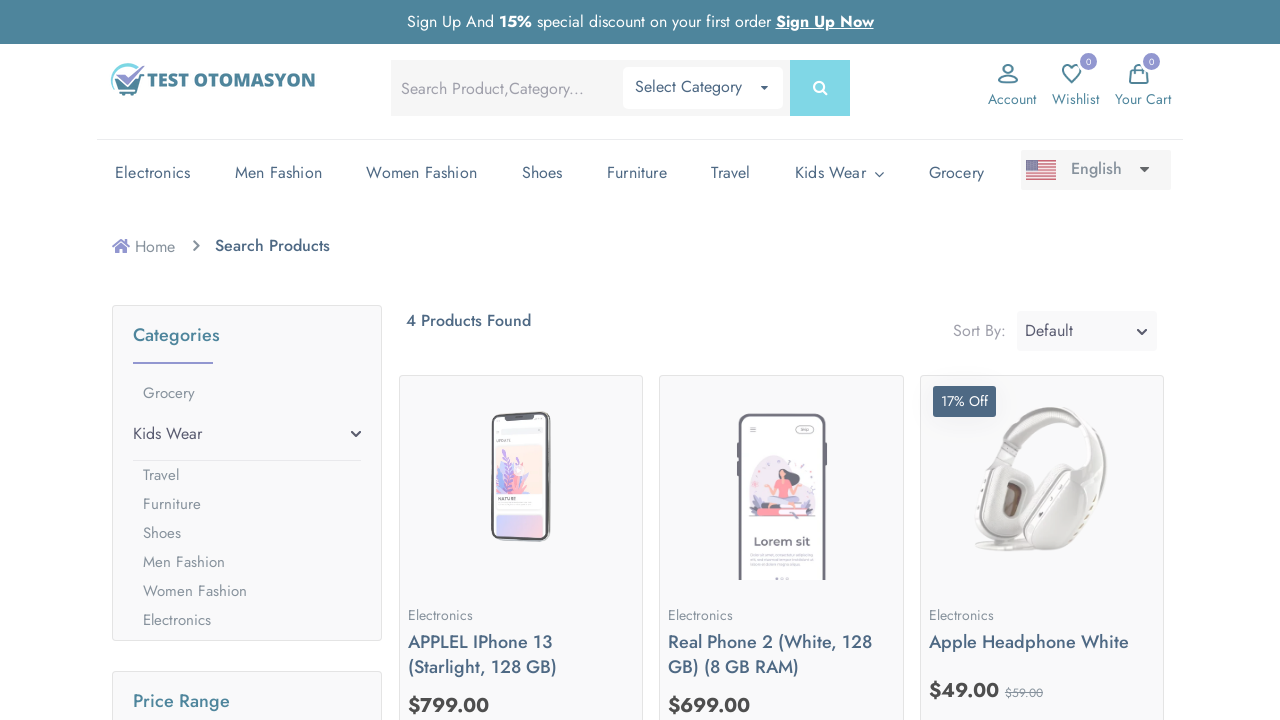

Search results loaded and product images are visible
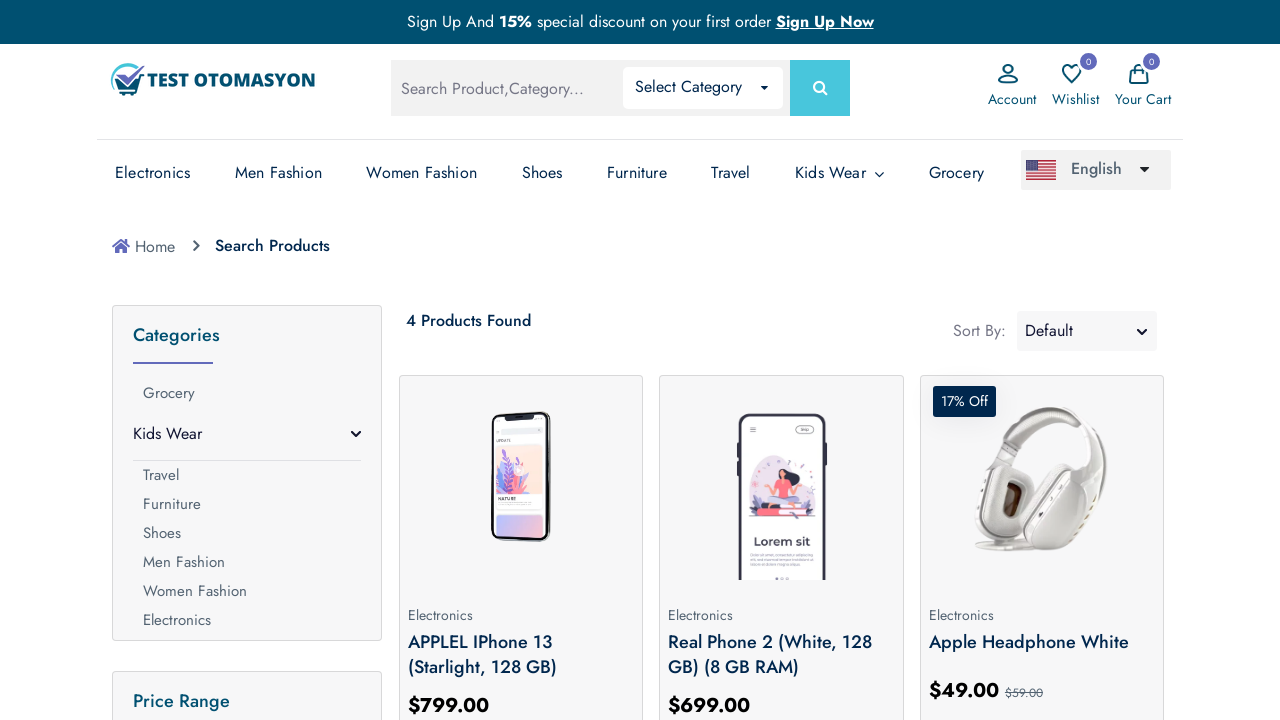

Located 4 product images in search results
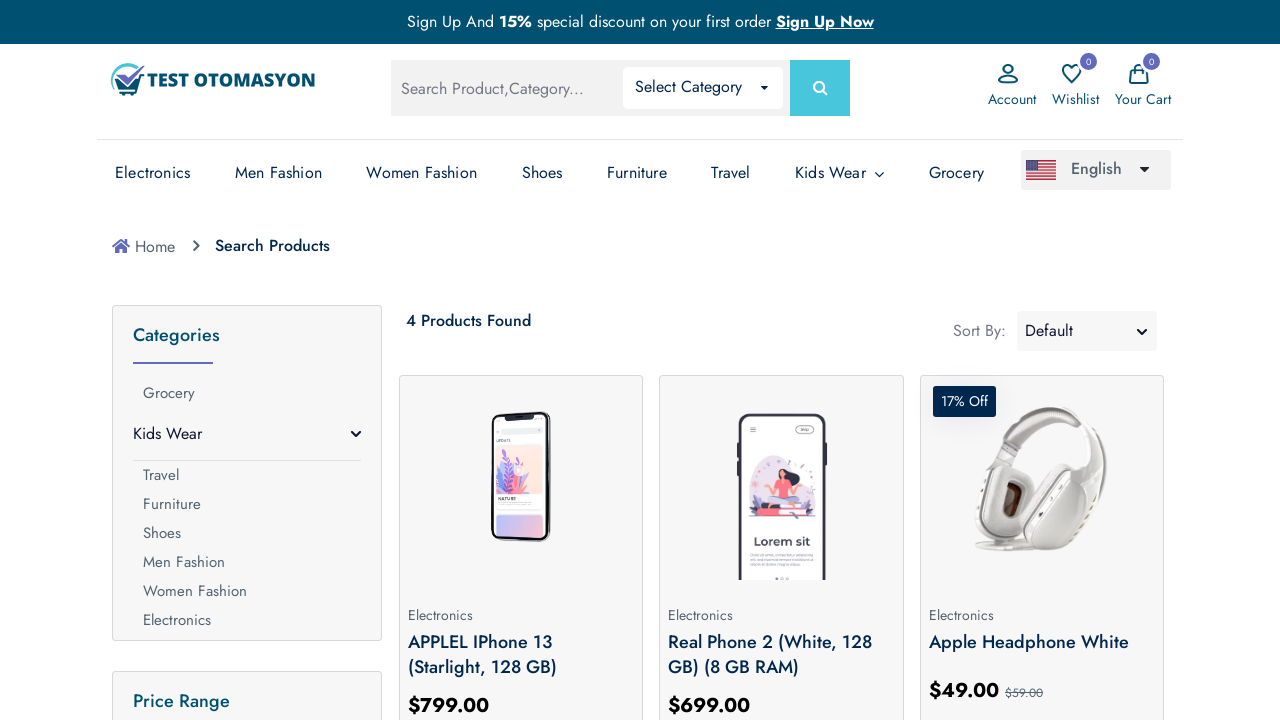

Verified that search results contain at least one product
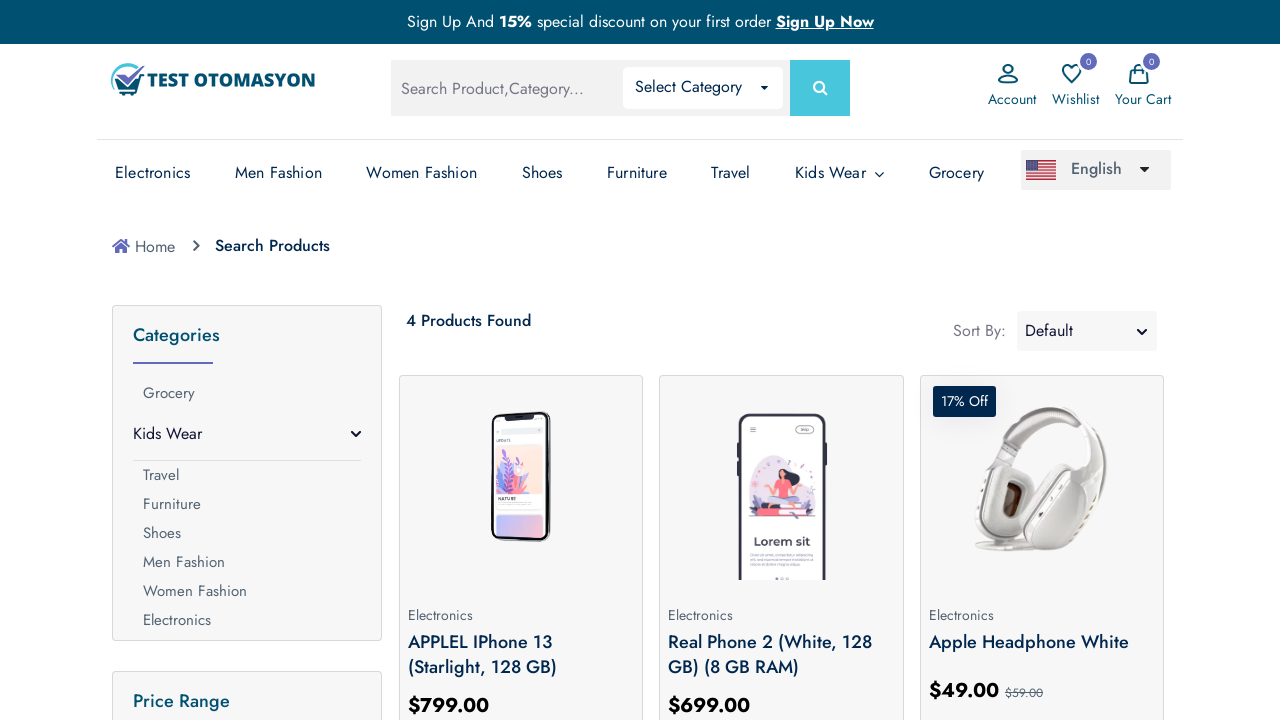

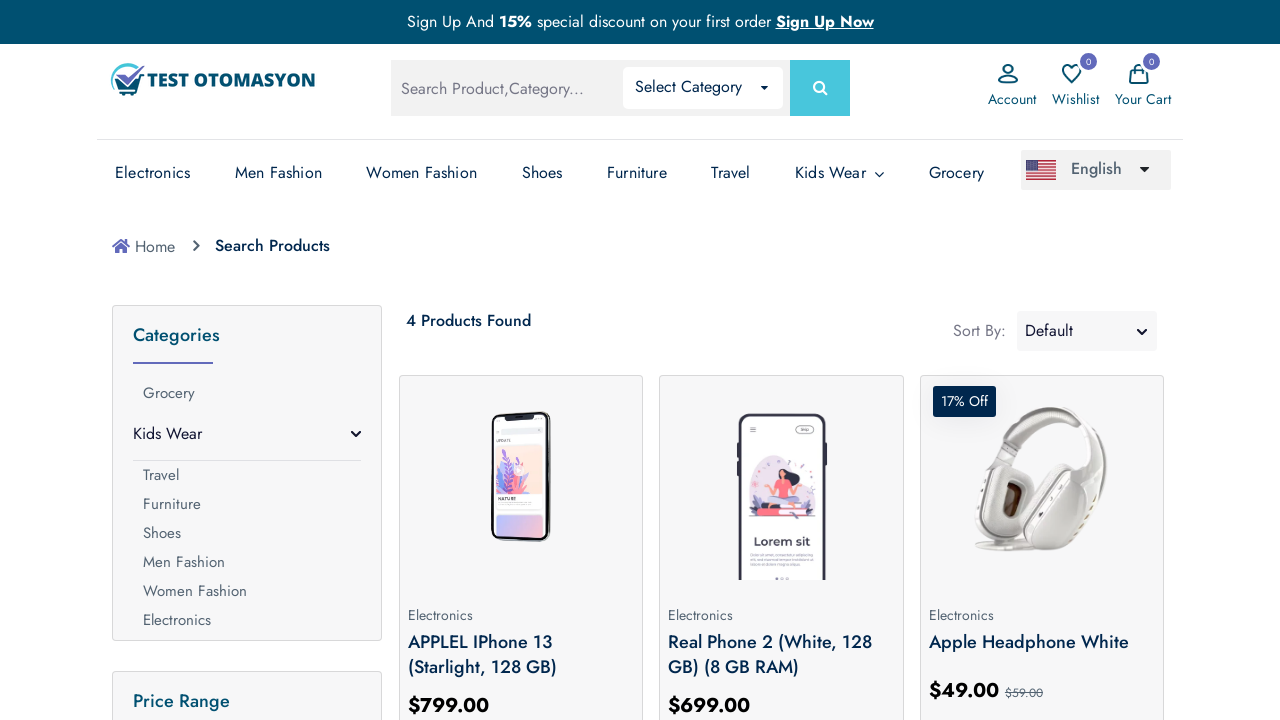